Tests login with blank/whitespace credentials to verify form validation

Starting URL: https://www.wahylab.com/gendemo/

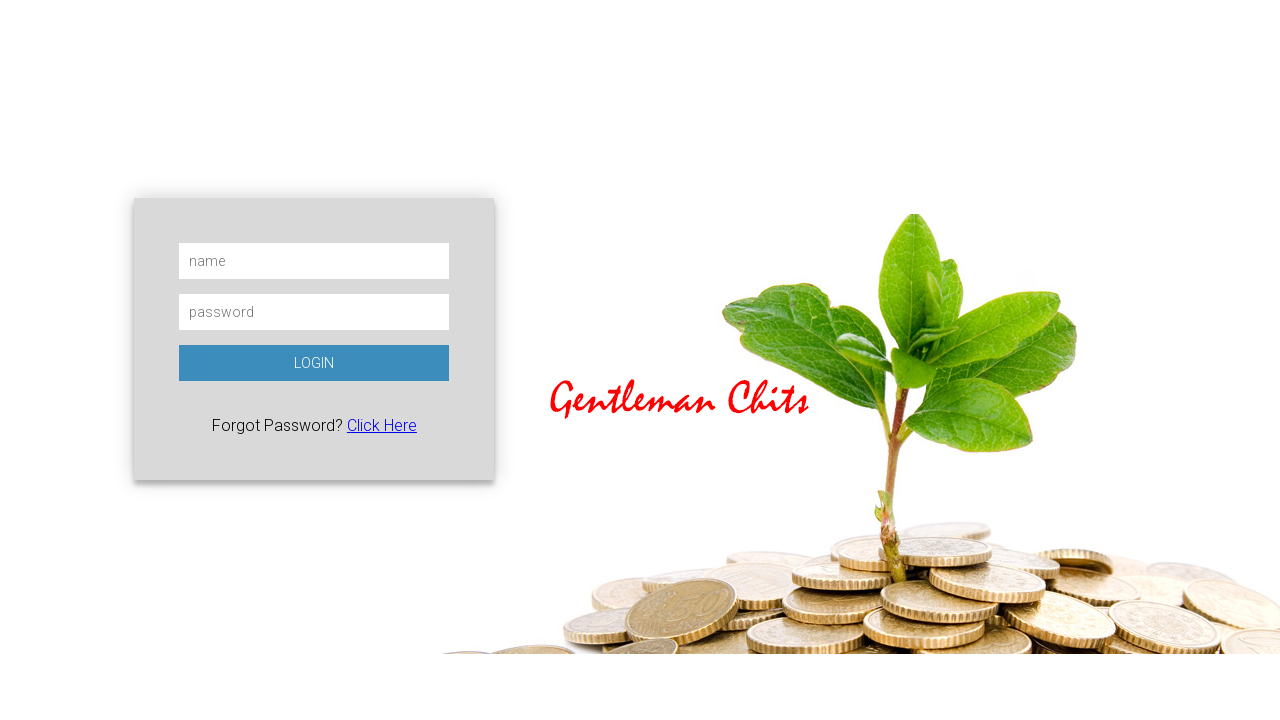

Filled username field with whitespace on input[name='username']
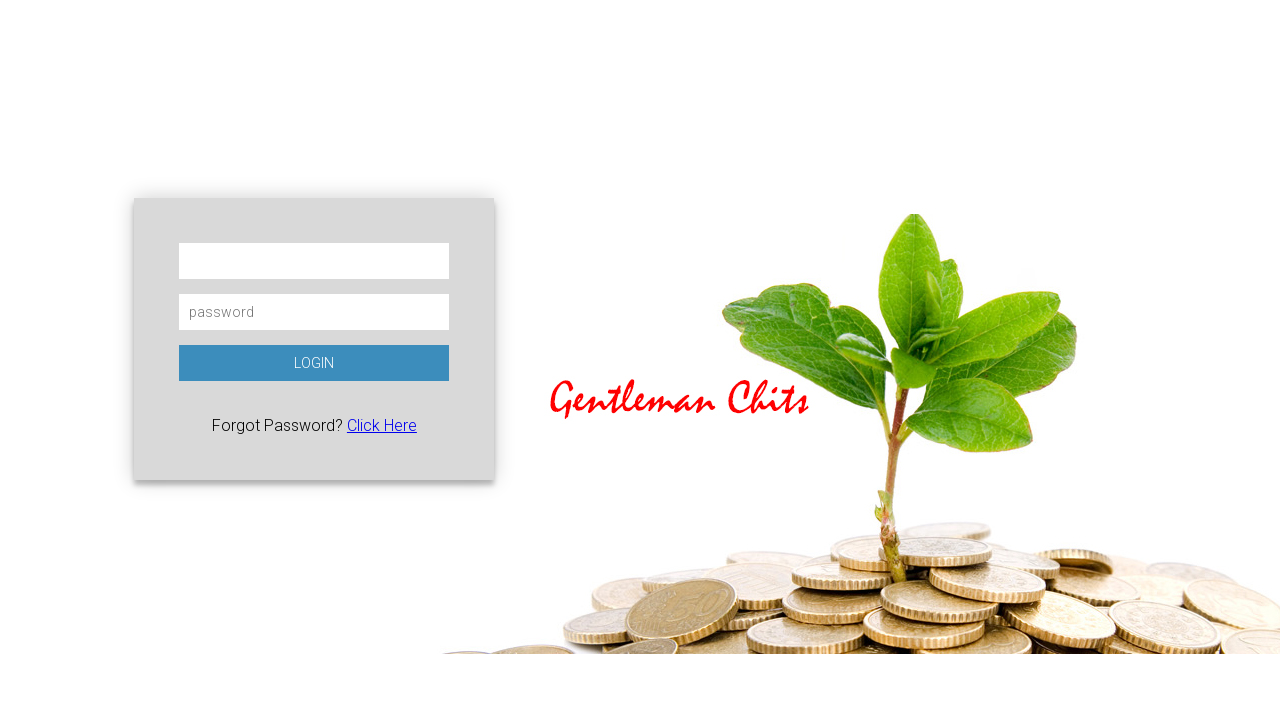

Filled password field with whitespace on input[name='password']
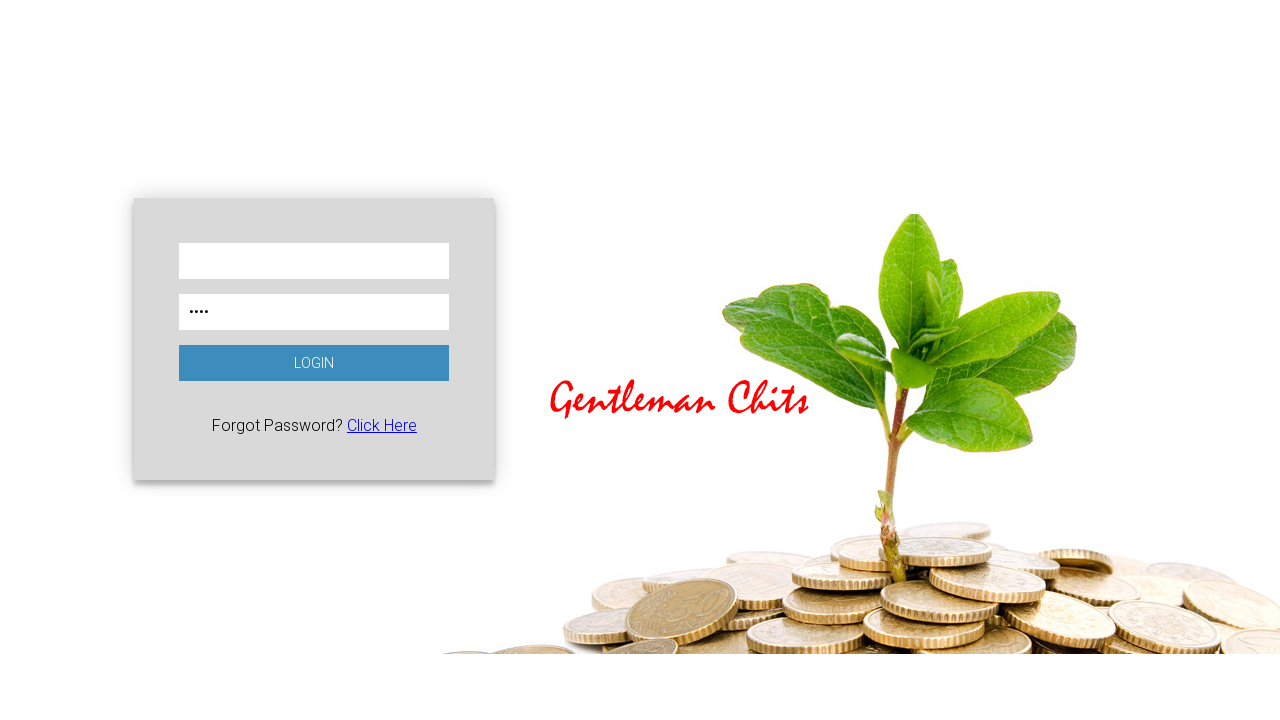

Clicked login button with blank/whitespace credentials at (314, 363) on xpath=//html/body/div/div/form/button
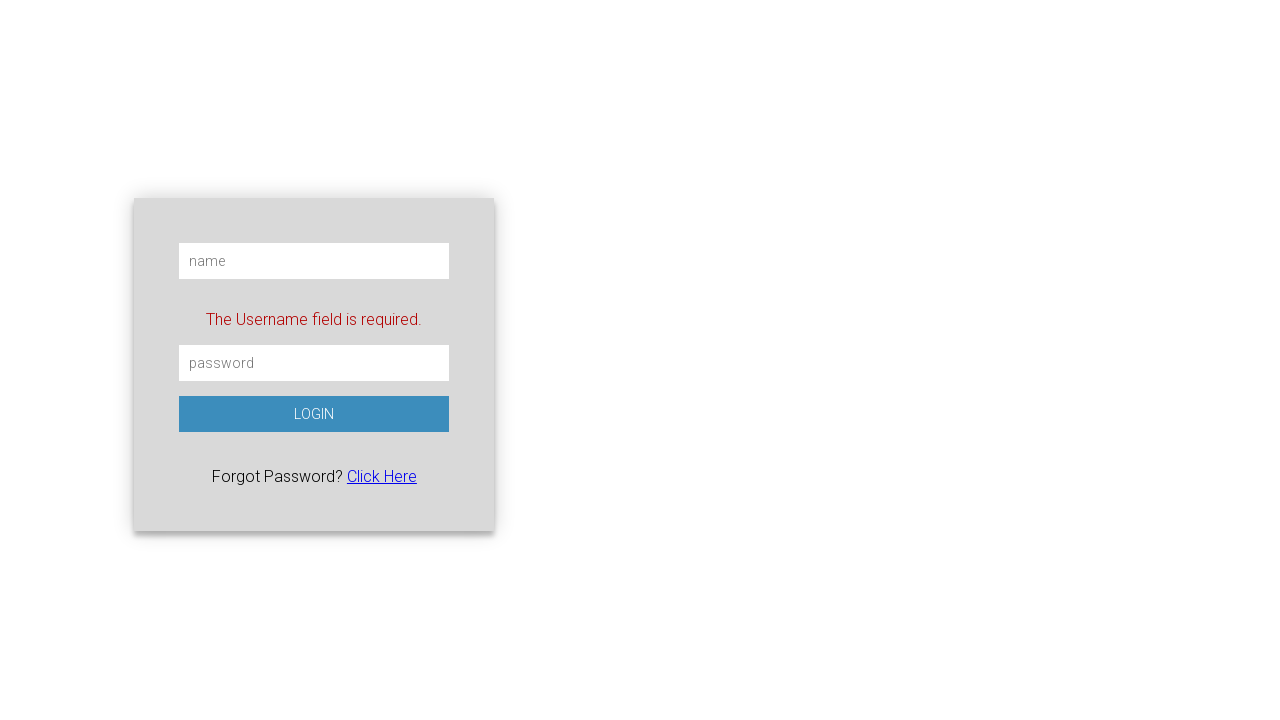

Verified form validation - user remains on login page
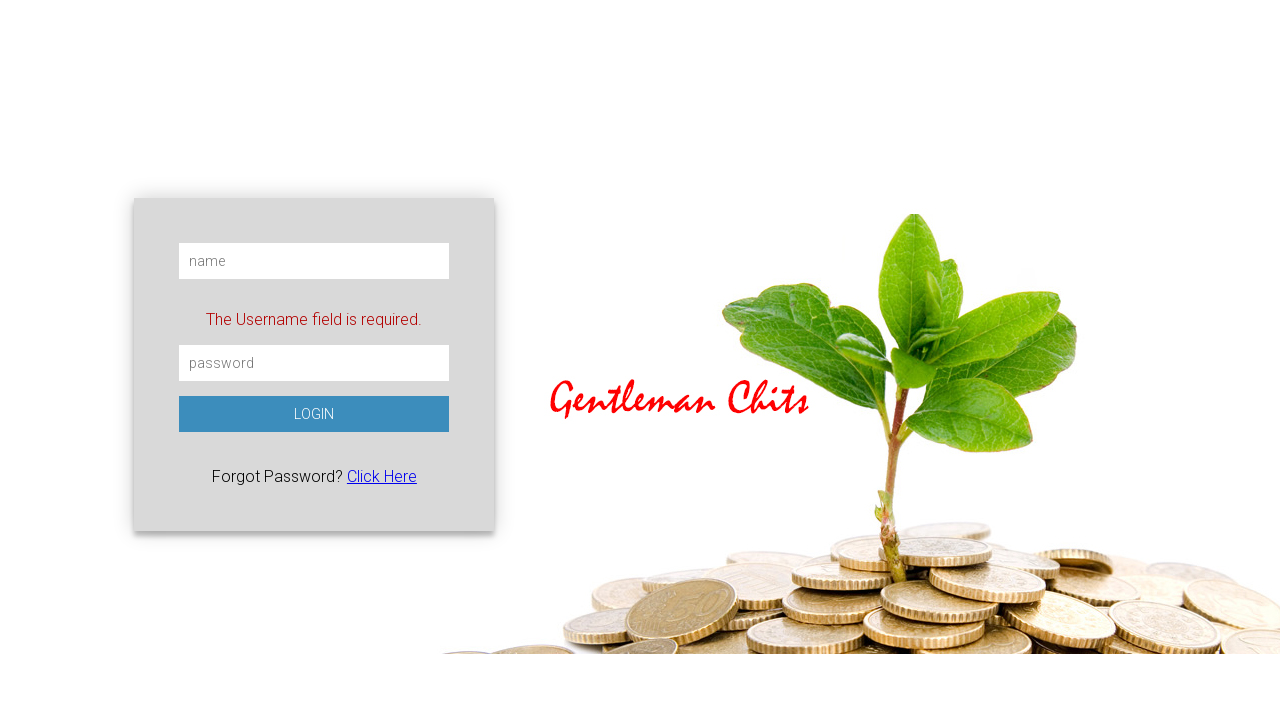

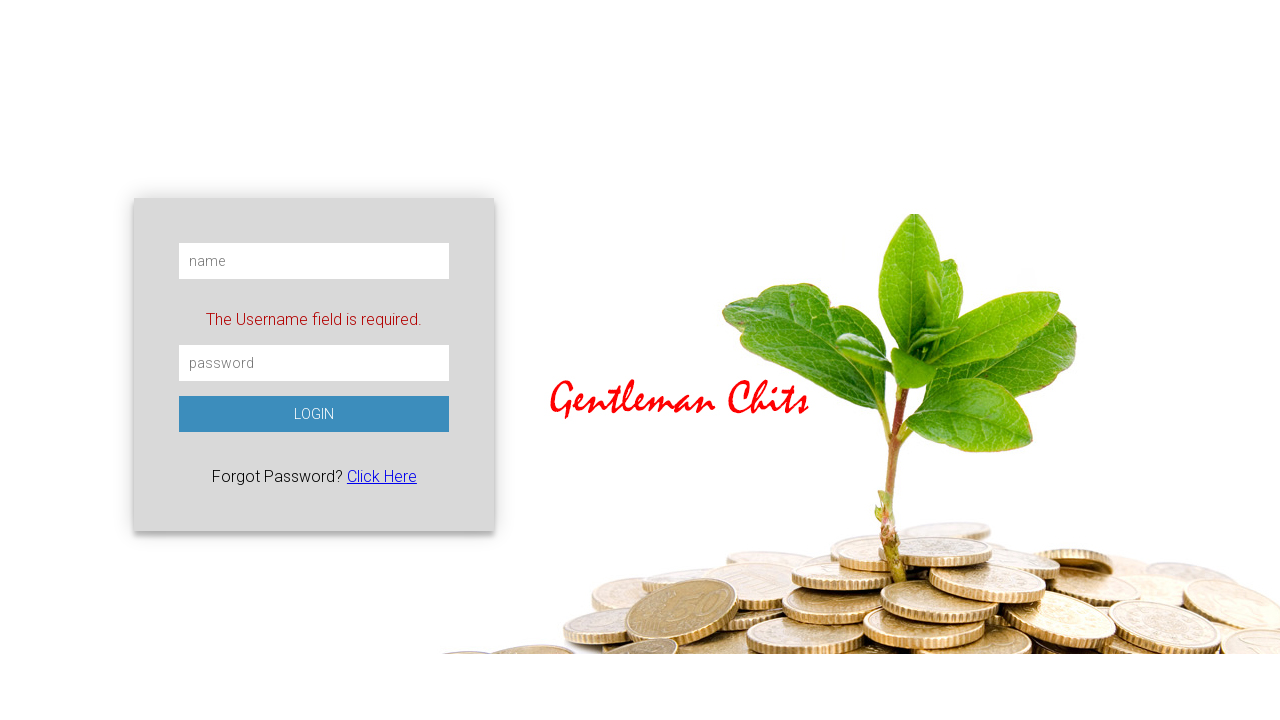